Navigates to Trello homepage and verifies the page loads successfully

Starting URL: https://trello.com/

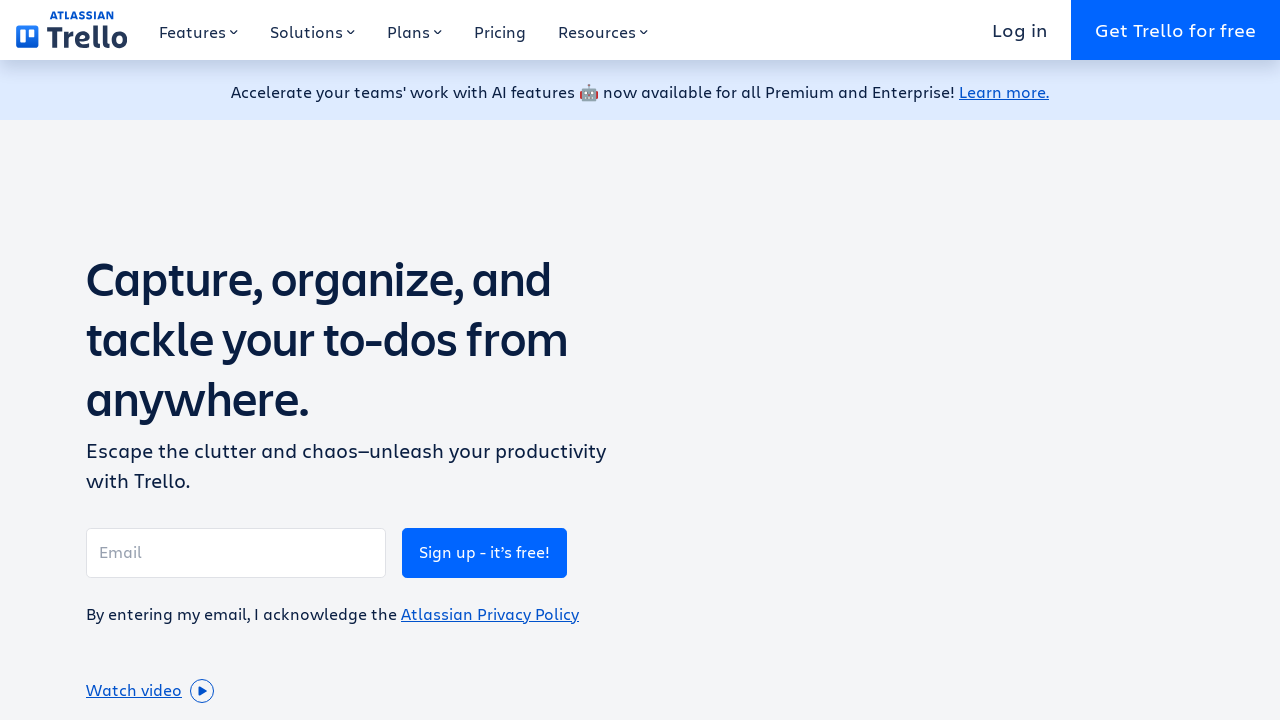

Navigated to Trello homepage
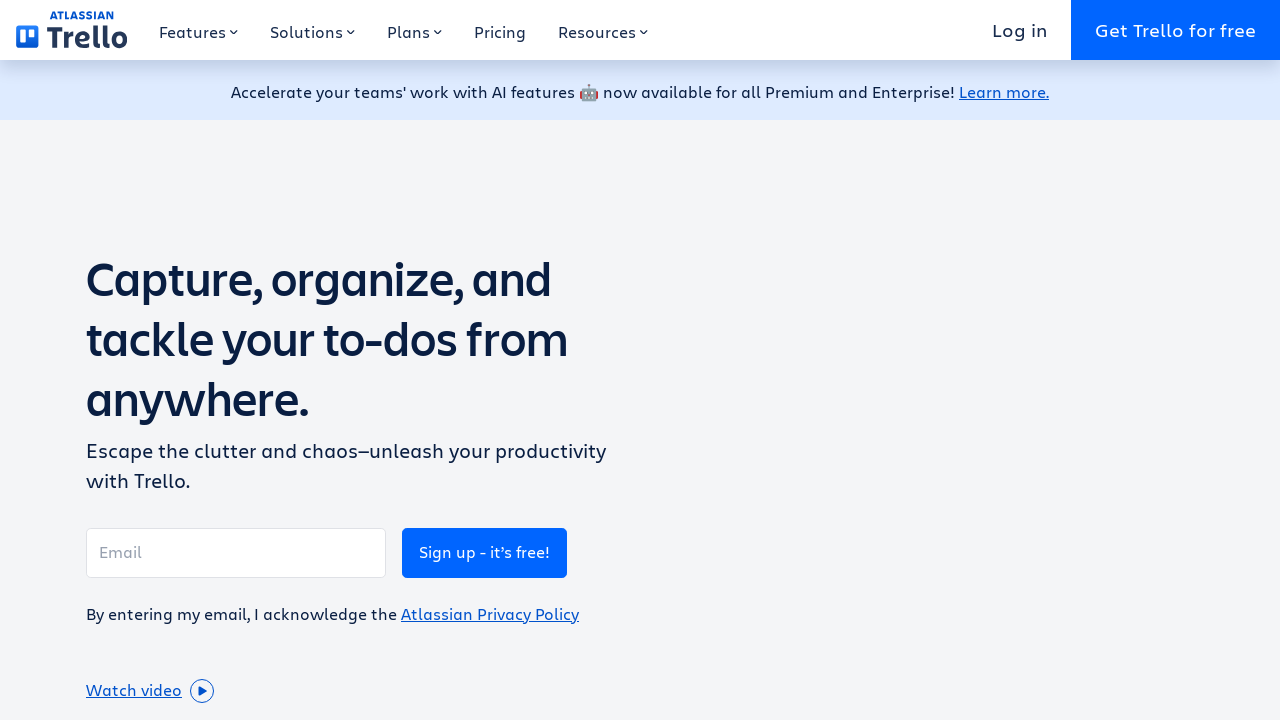

Page DOM content loaded successfully
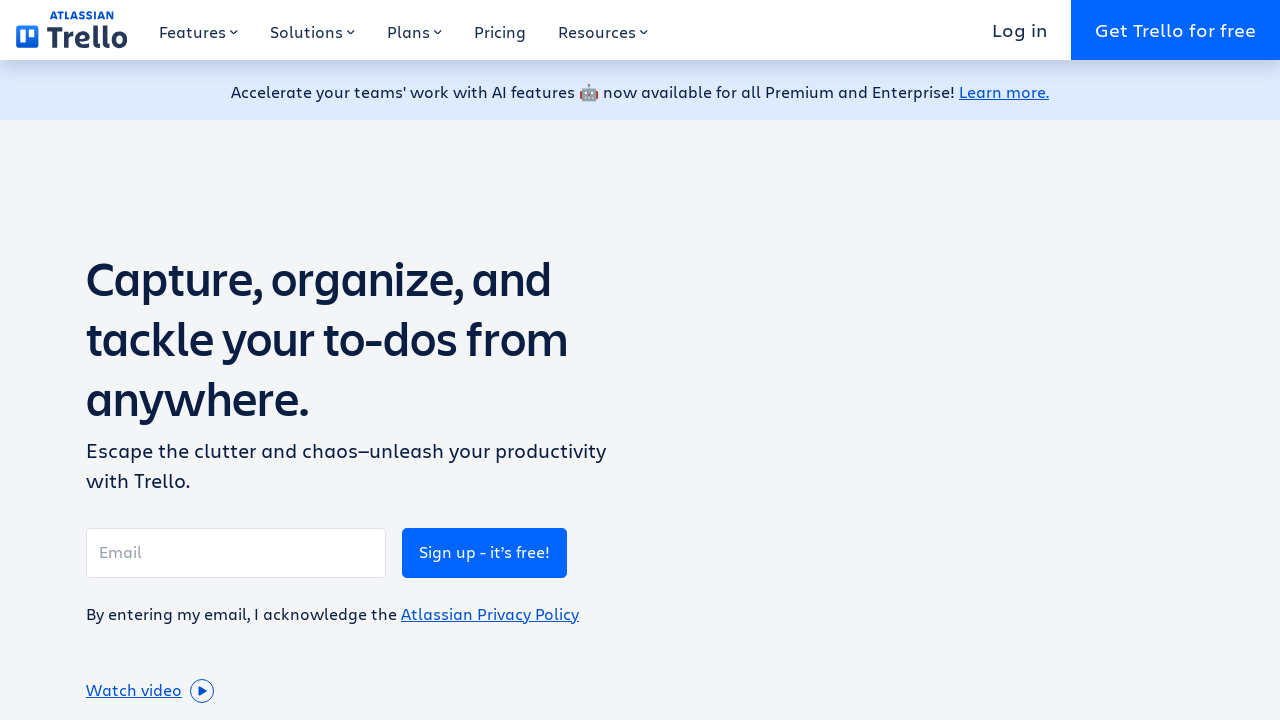

Verified Trello homepage URL loaded correctly
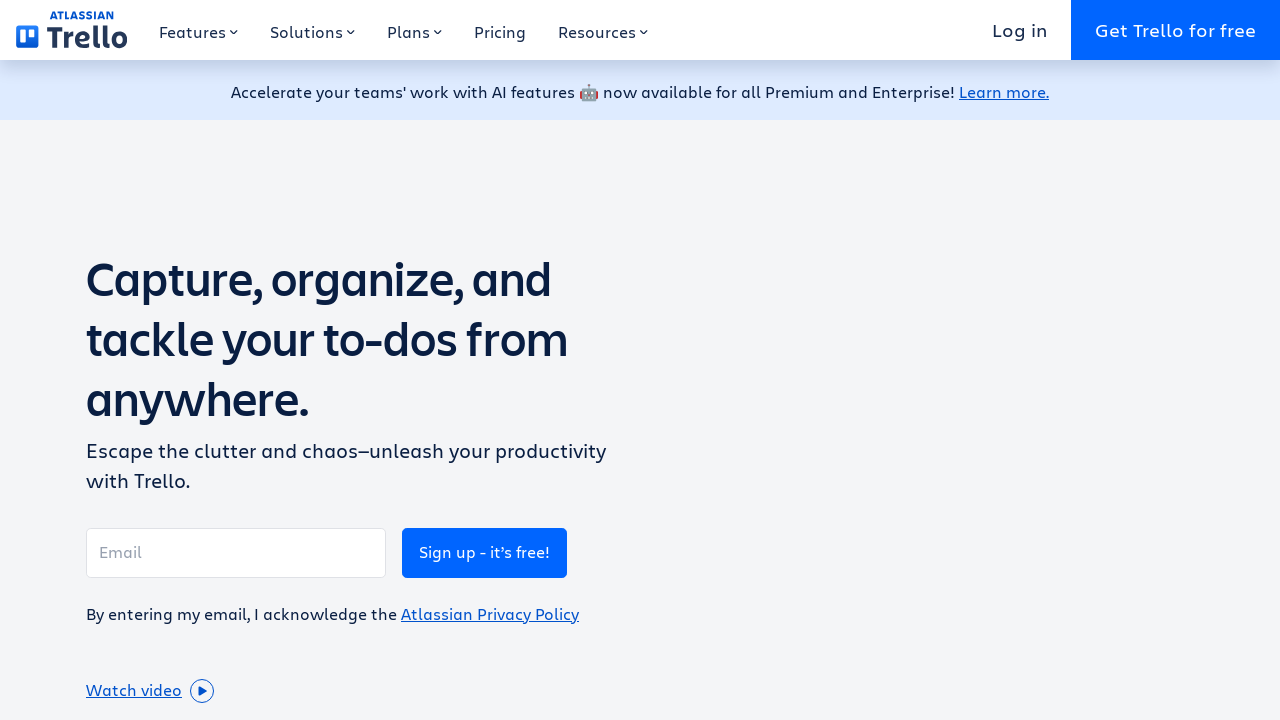

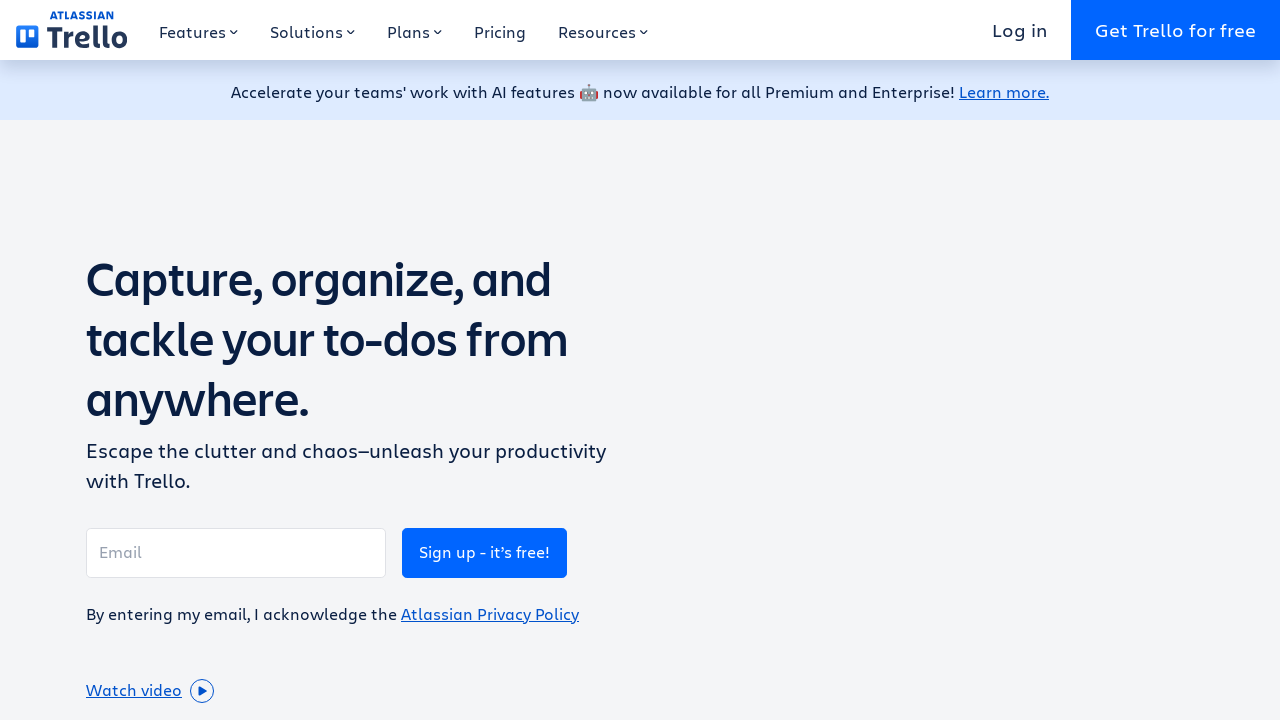